Tests JavaScript alert handling by clicking a button to trigger an immediate alert, accepting it, then clicking another button to trigger a delayed alert, waiting for it to appear, and accepting it.

Starting URL: https://neotech.vercel.app/alerts

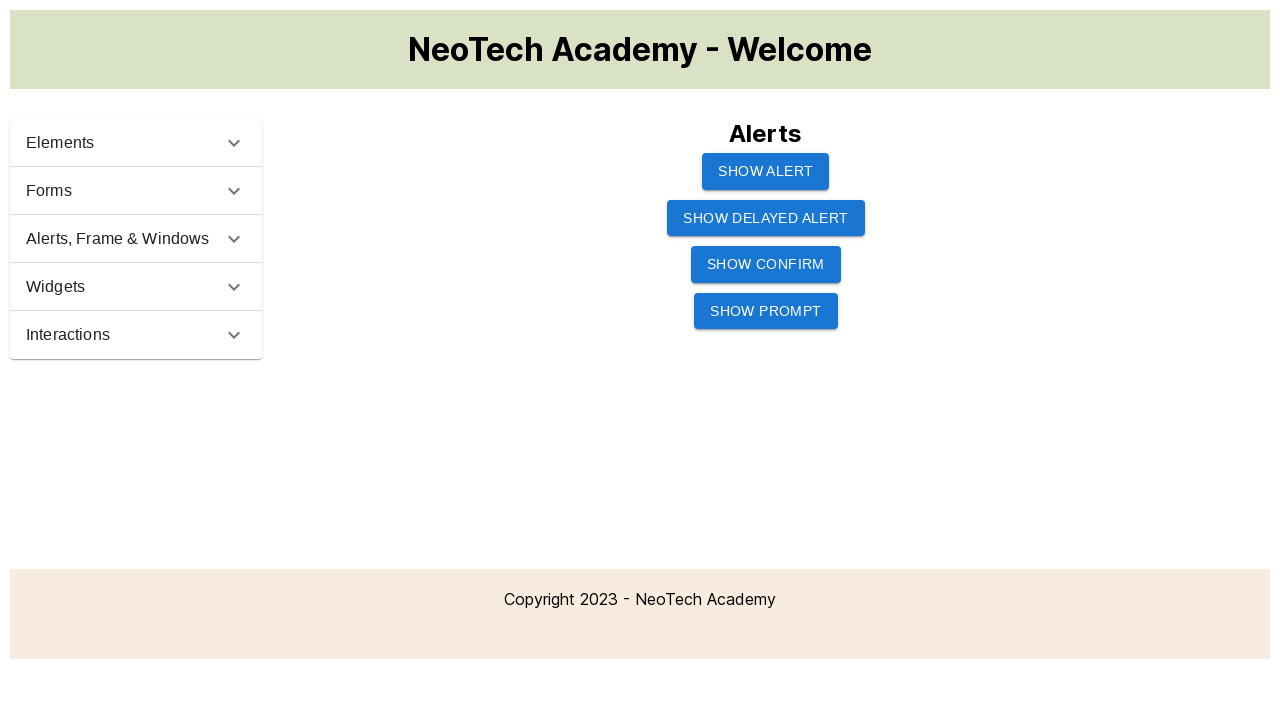

Clicked alert button to trigger immediate alert at (766, 171) on #btnAlert
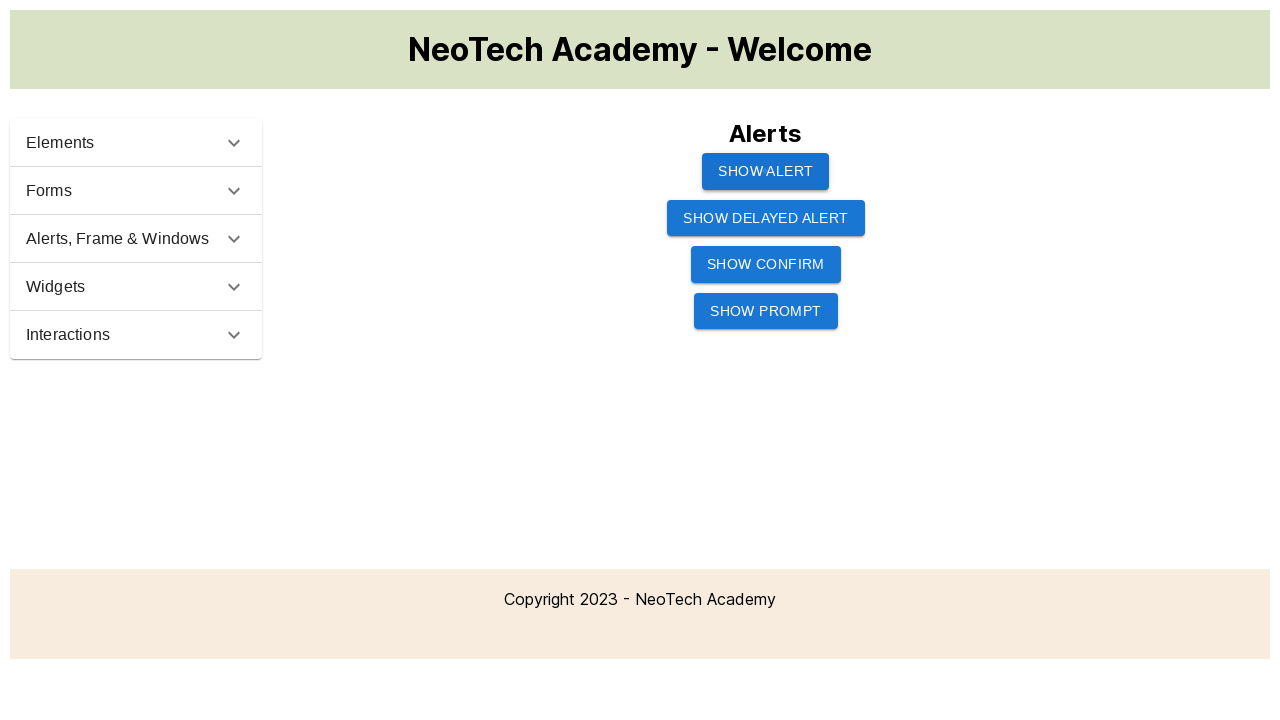

Set up dialog handler to accept alerts
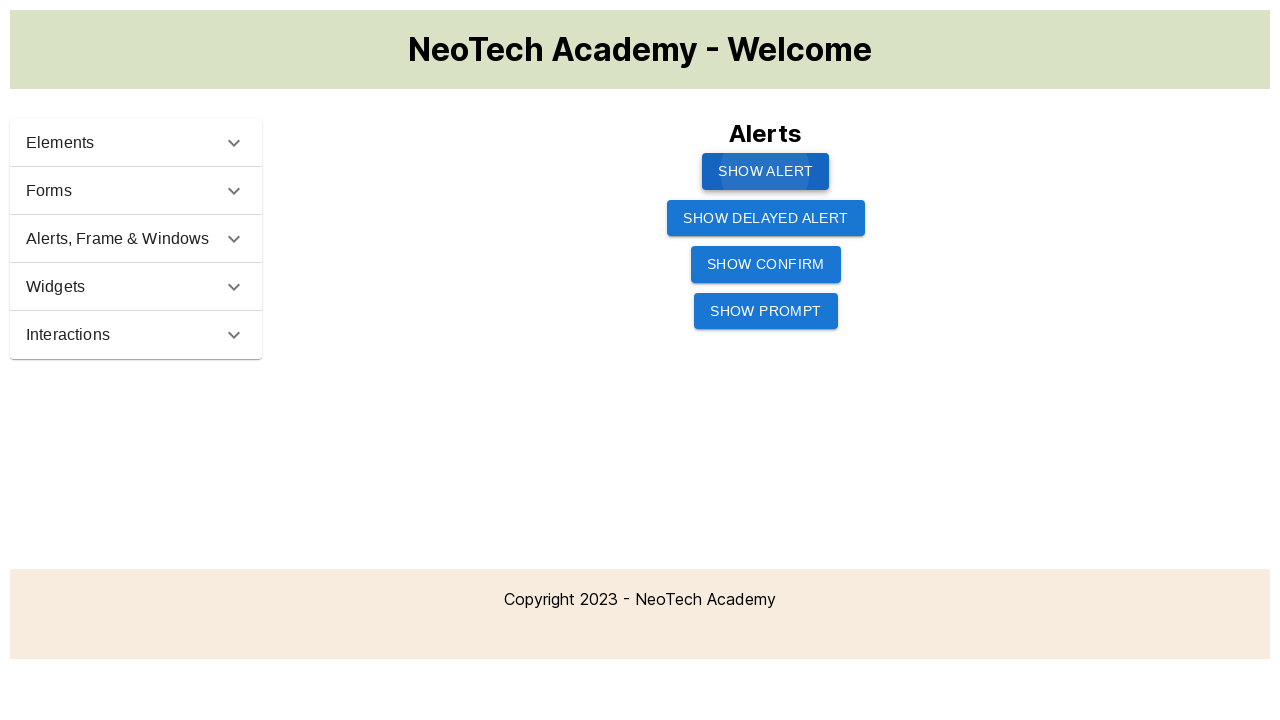

Located alert button element
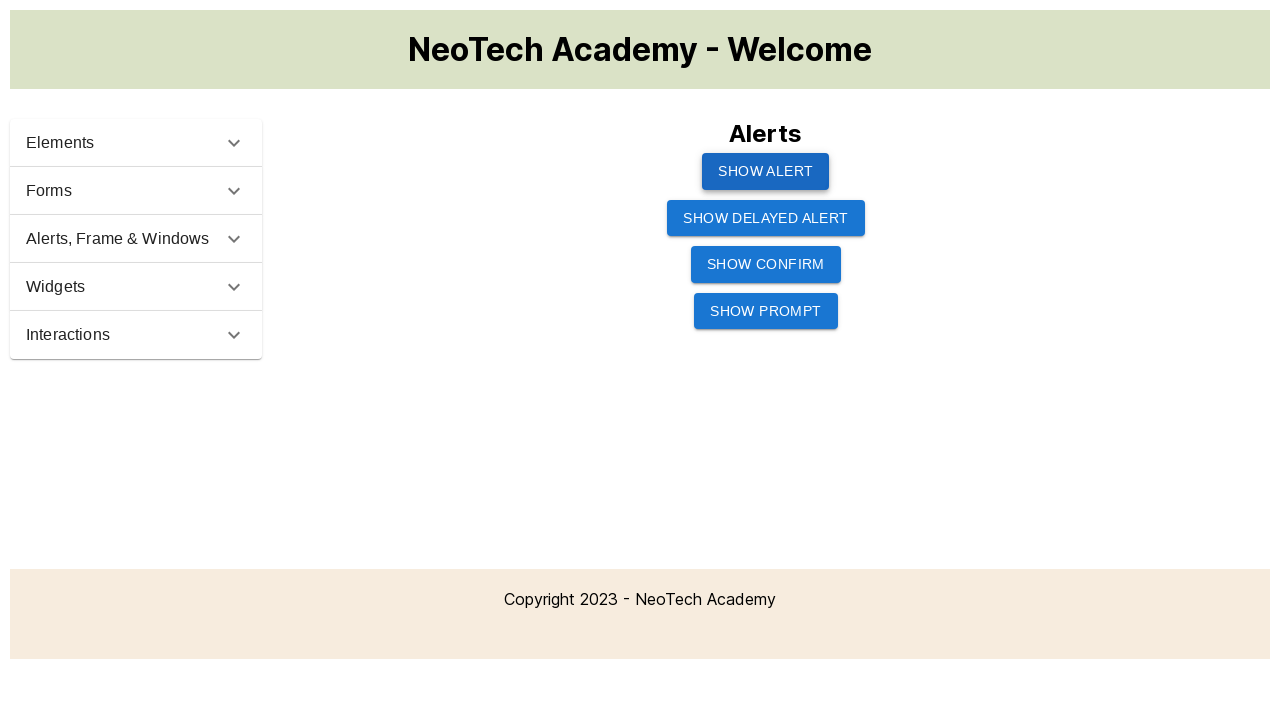

Clicked alert button again at (766, 171) on #btnAlert
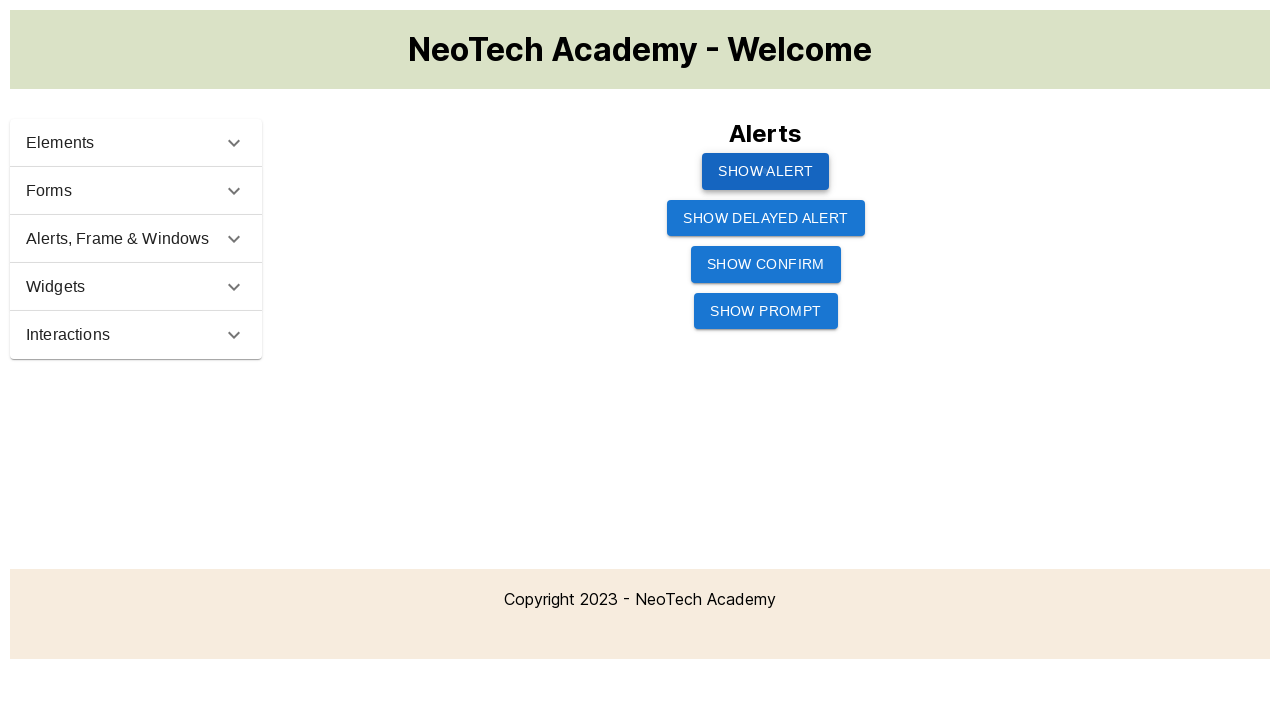

Set up one-time dialog handler to accept immediate alert
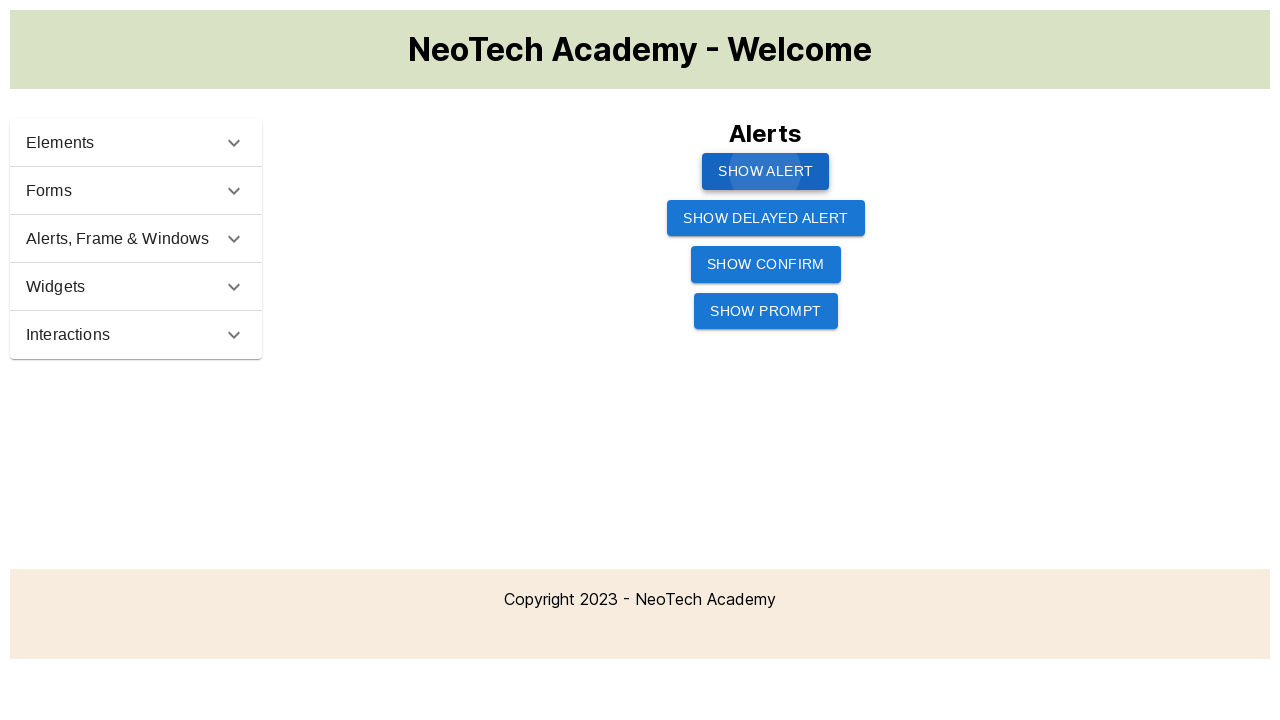

Clicked alert button to trigger immediate alert at (766, 171) on #btnAlert
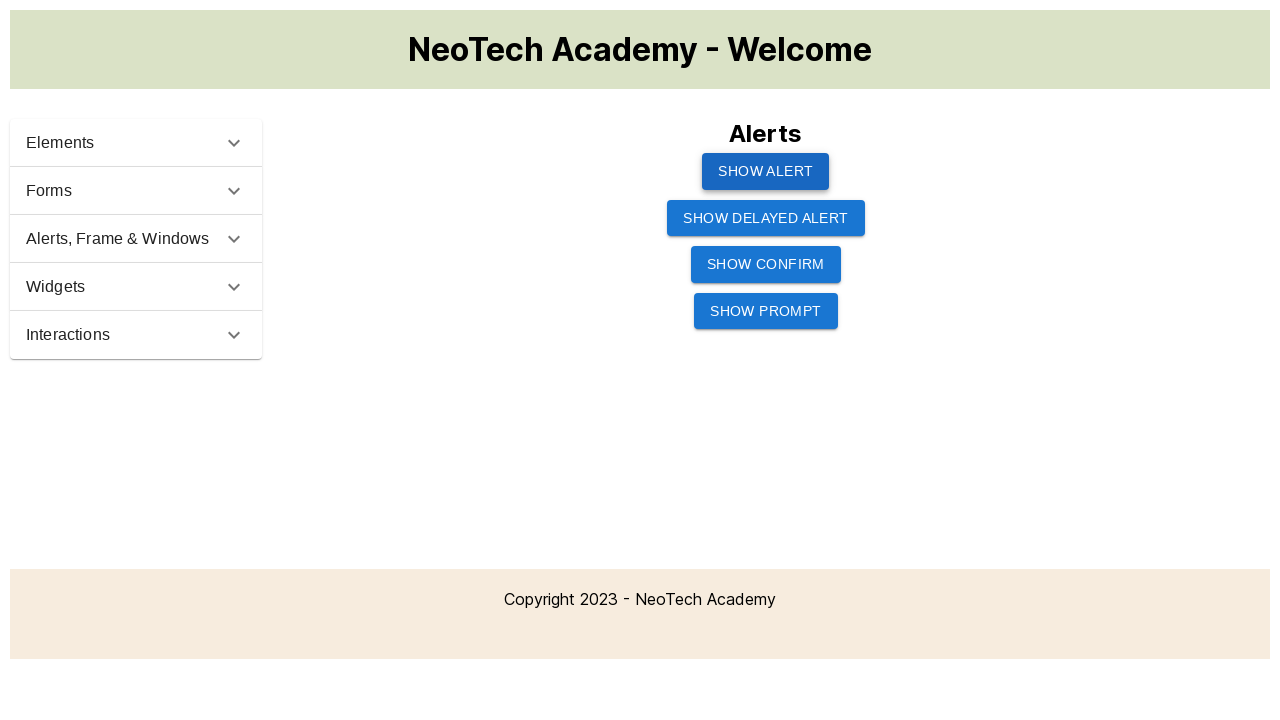

Waited for immediate alert interaction to complete
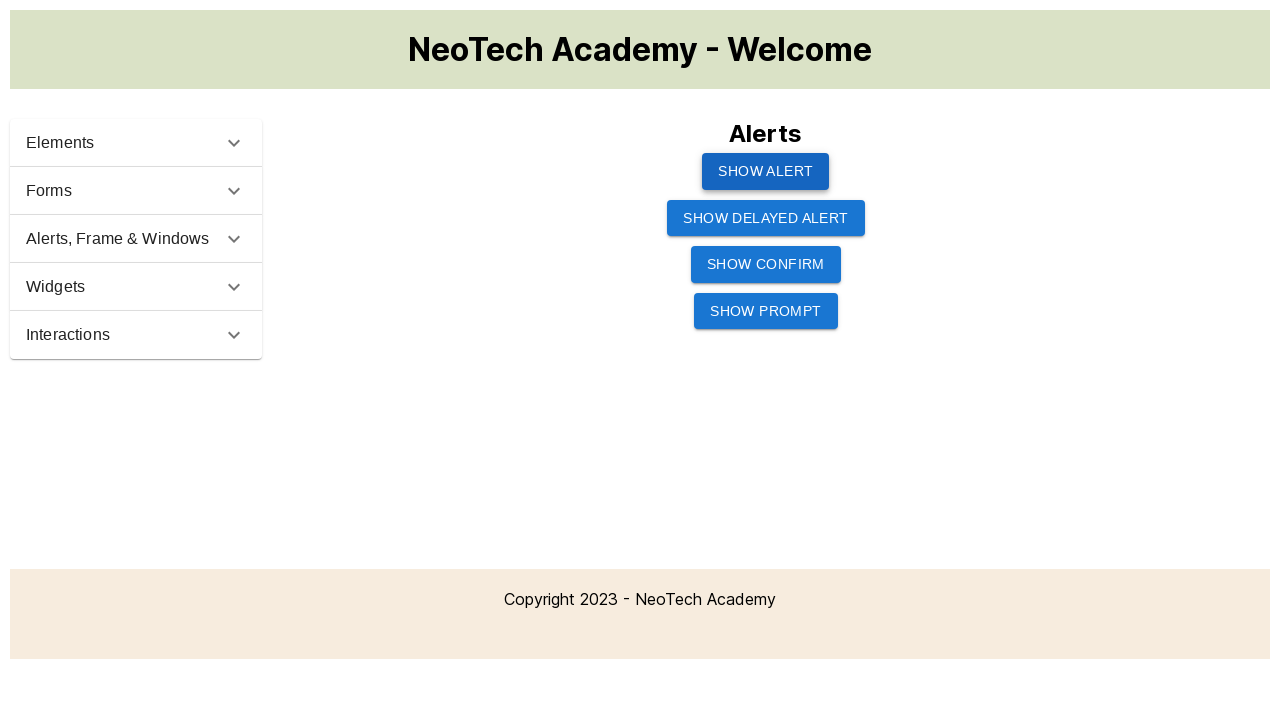

Set up one-time dialog handler to accept delayed alert
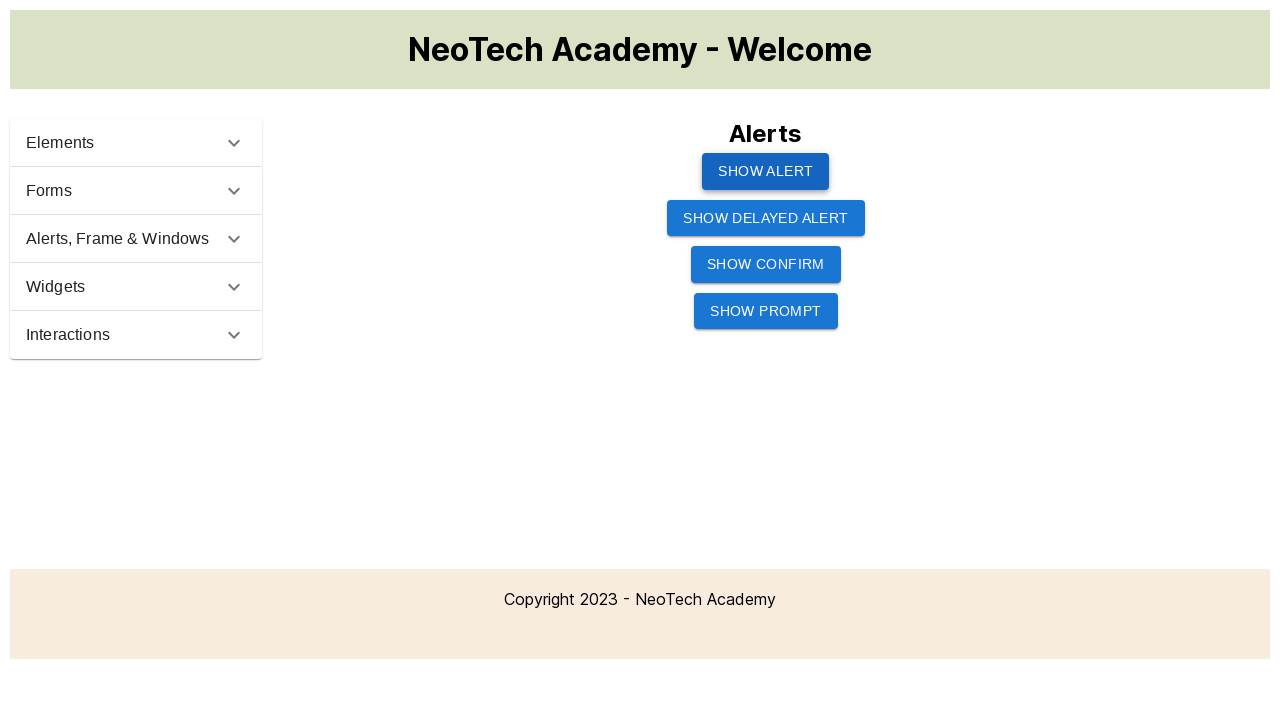

Clicked delayed alert button at (766, 218) on #btnDelayedAlert
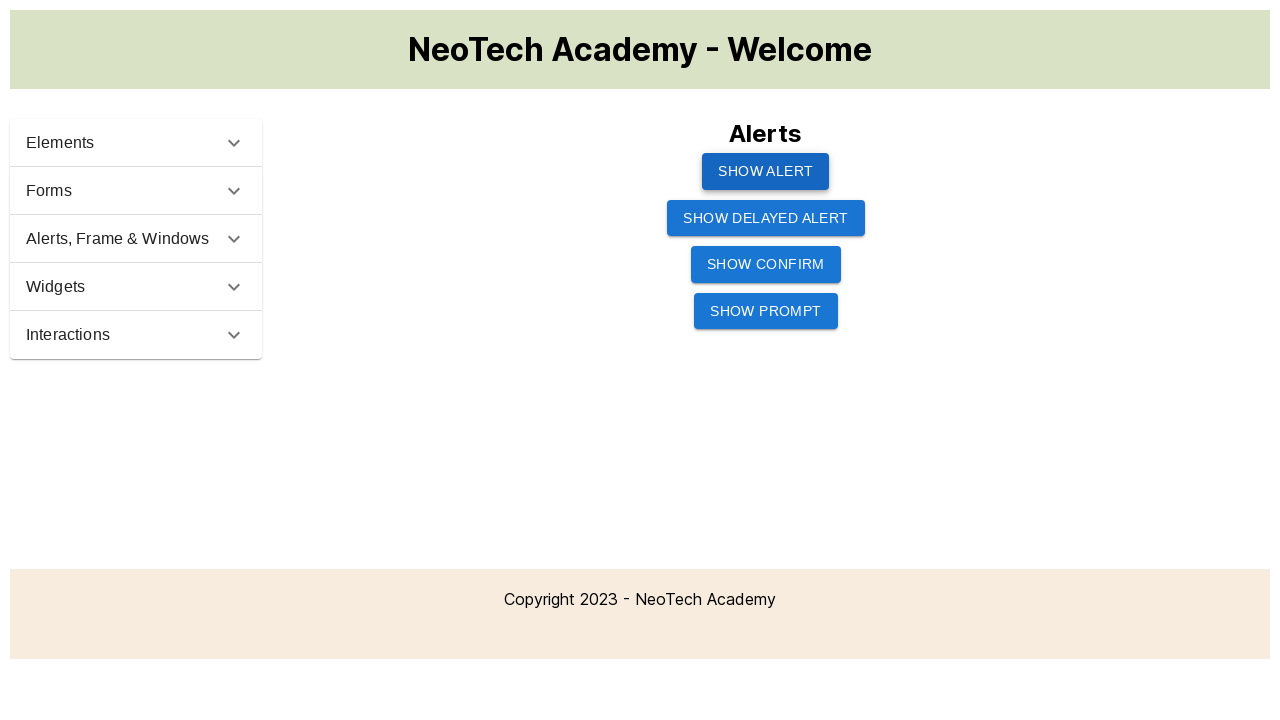

Waited for delayed alert to appear and be handled
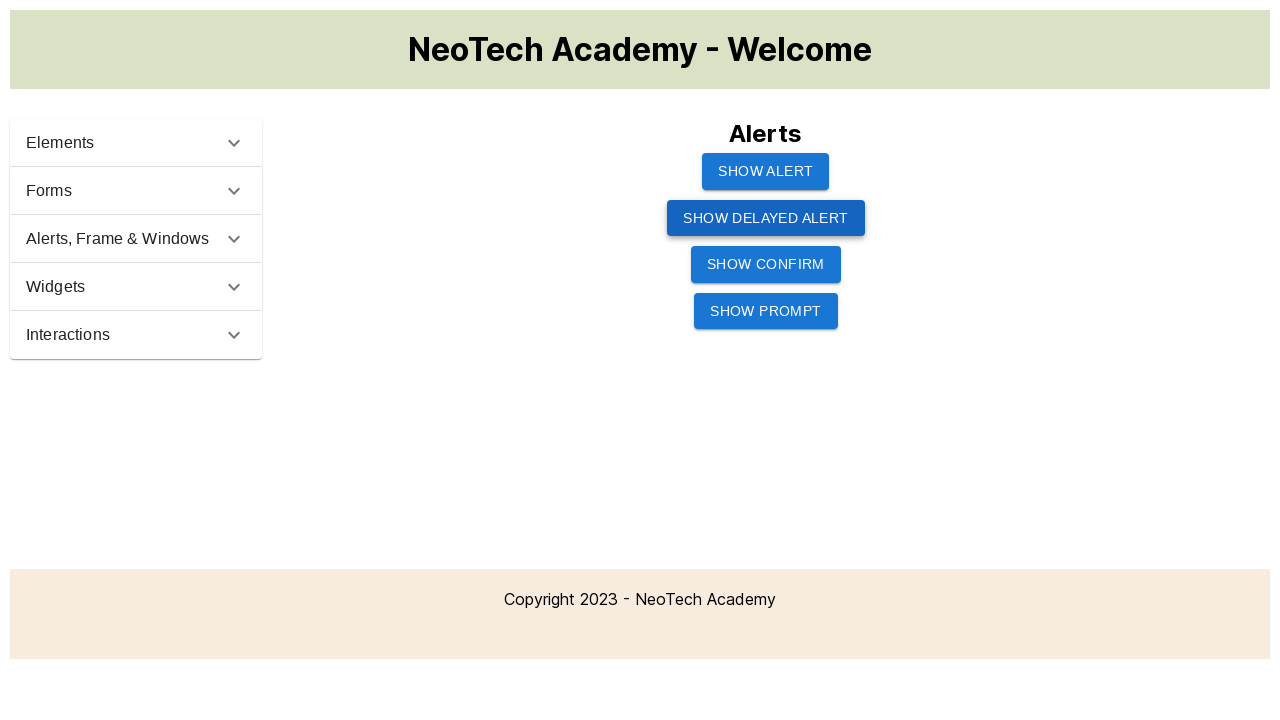

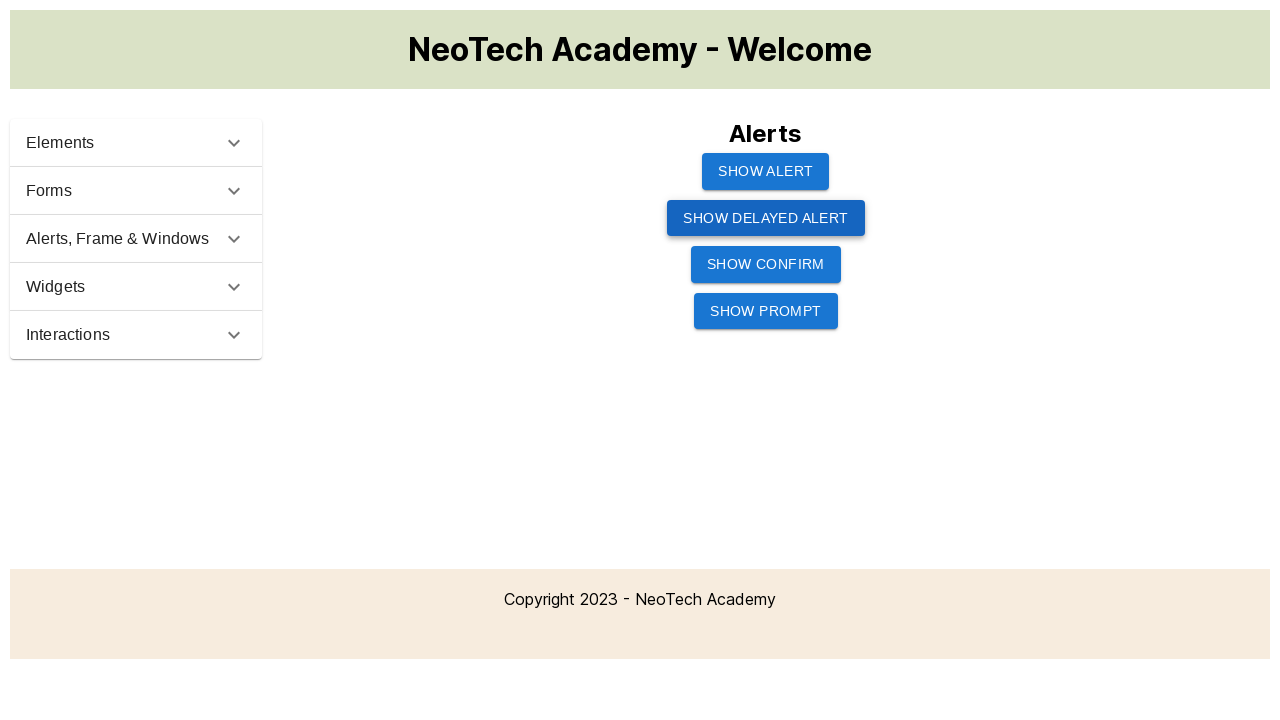